Tests form behavior when submitting with empty fields by clicking the submit button without filling any fields.

Starting URL: https://lm.skillbox.cc/qa_tester/module02/homework1/

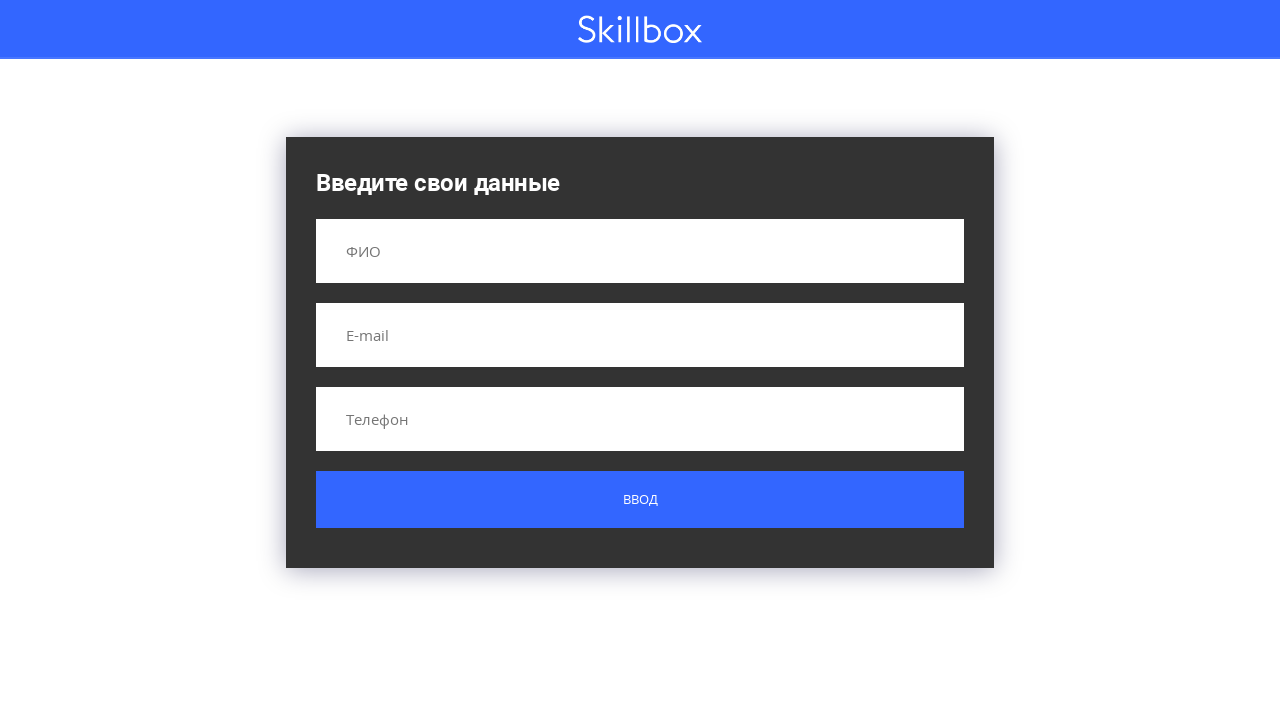

Clicked submit button with all form fields empty at (640, 500) on .custom-form__button
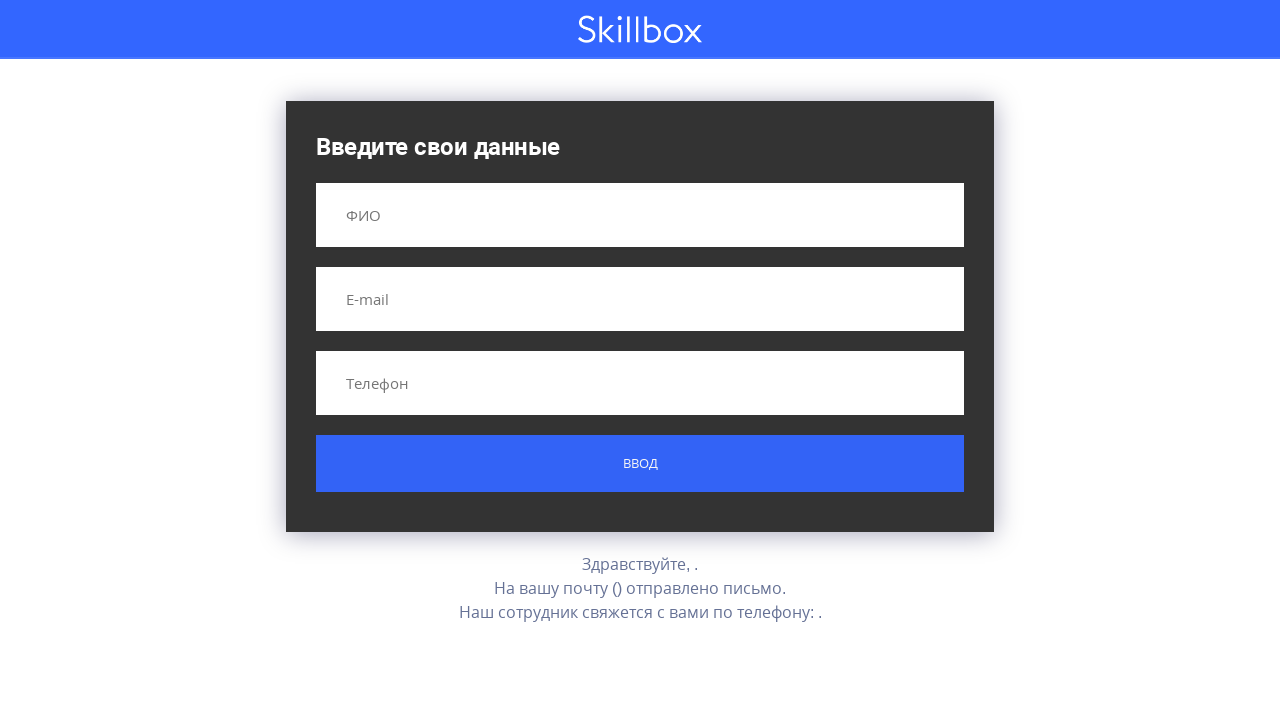

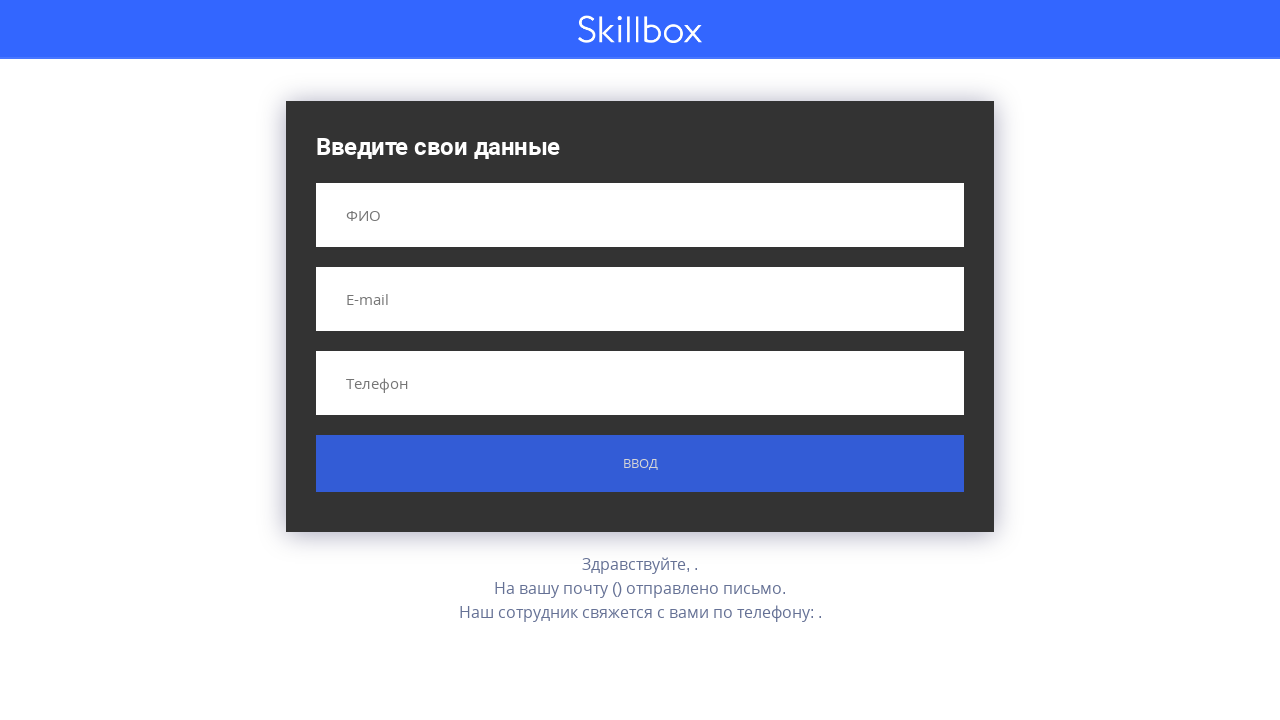